Tests an e-commerce grocery shopping flow by searching for products containing "ca", adding Cashews to cart, and proceeding through checkout to place an order.

Starting URL: https://rahulshettyacademy.com/seleniumPractise/#/

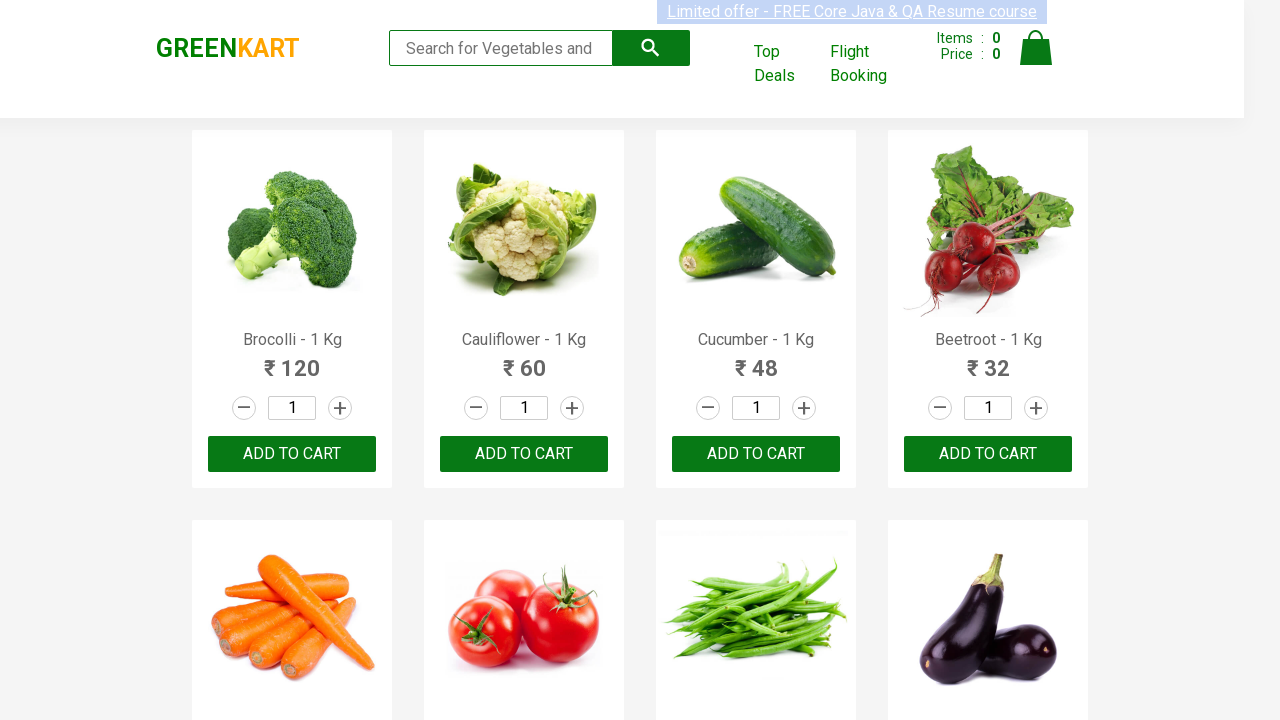

Filled search box with 'ca' on .search-keyword
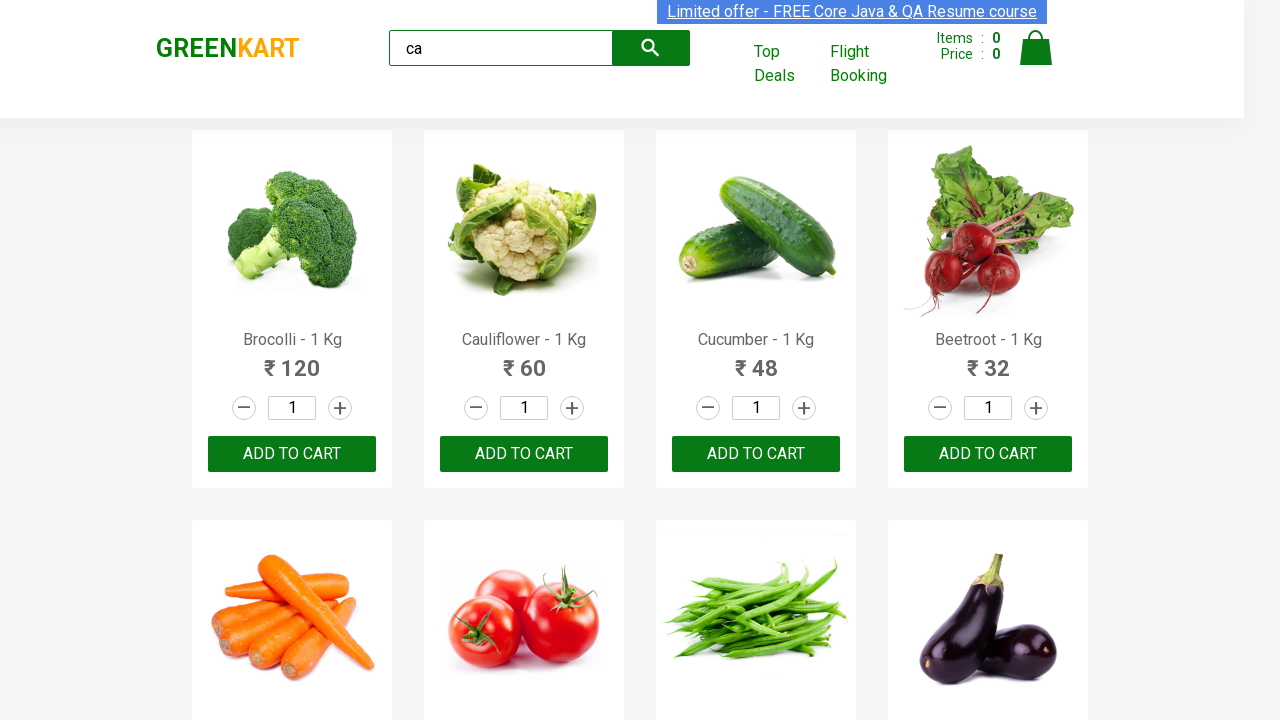

Waited 2 seconds for search results to load
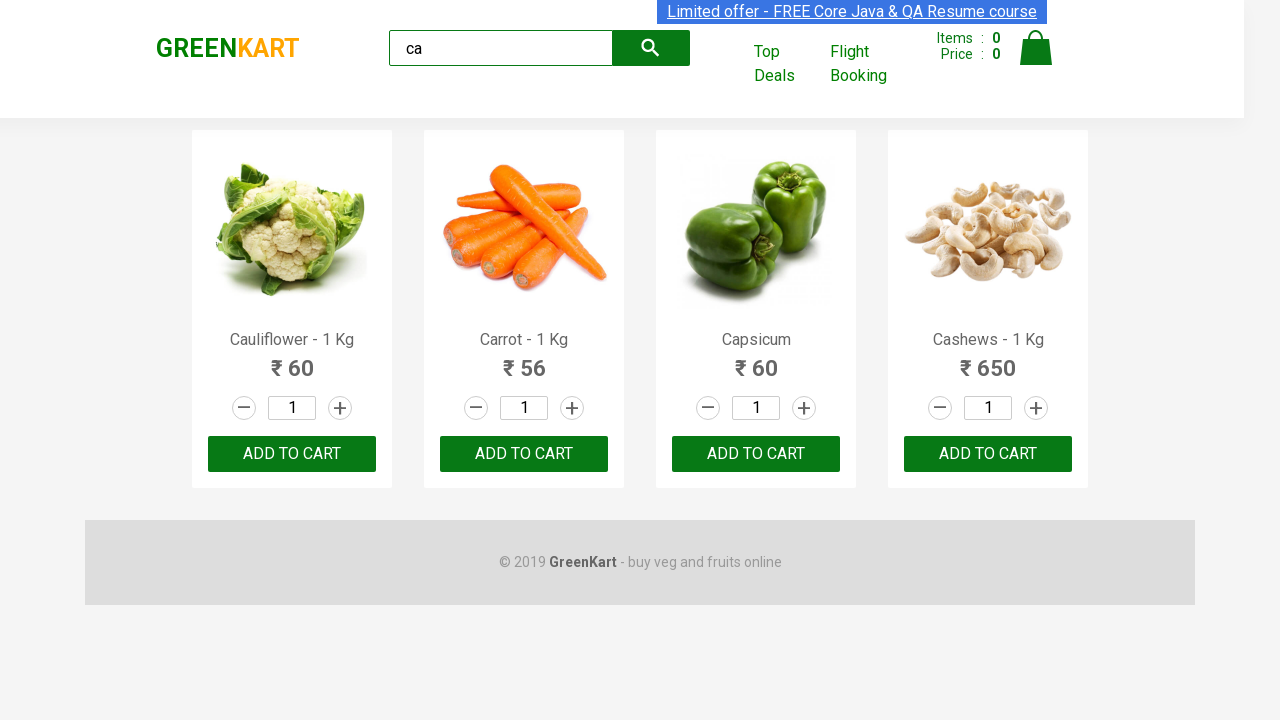

Located all product elements on search results page
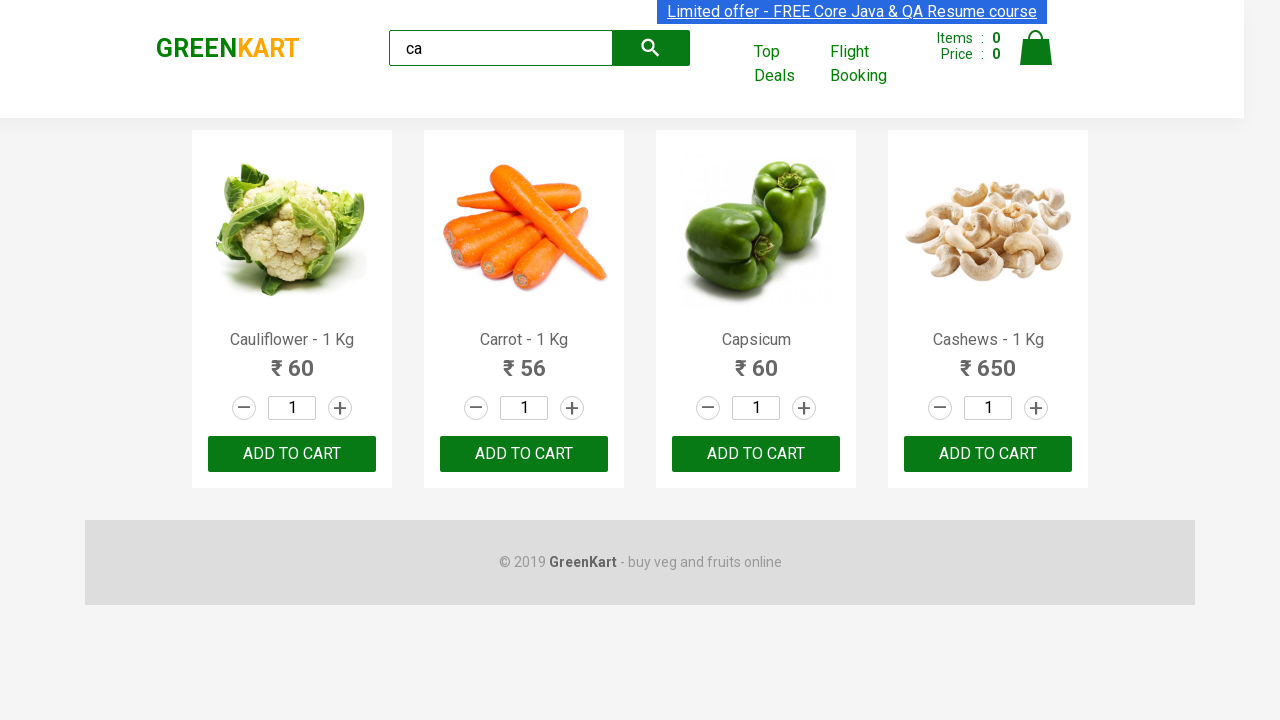

Retrieved product name: Cauliflower - 1 Kg
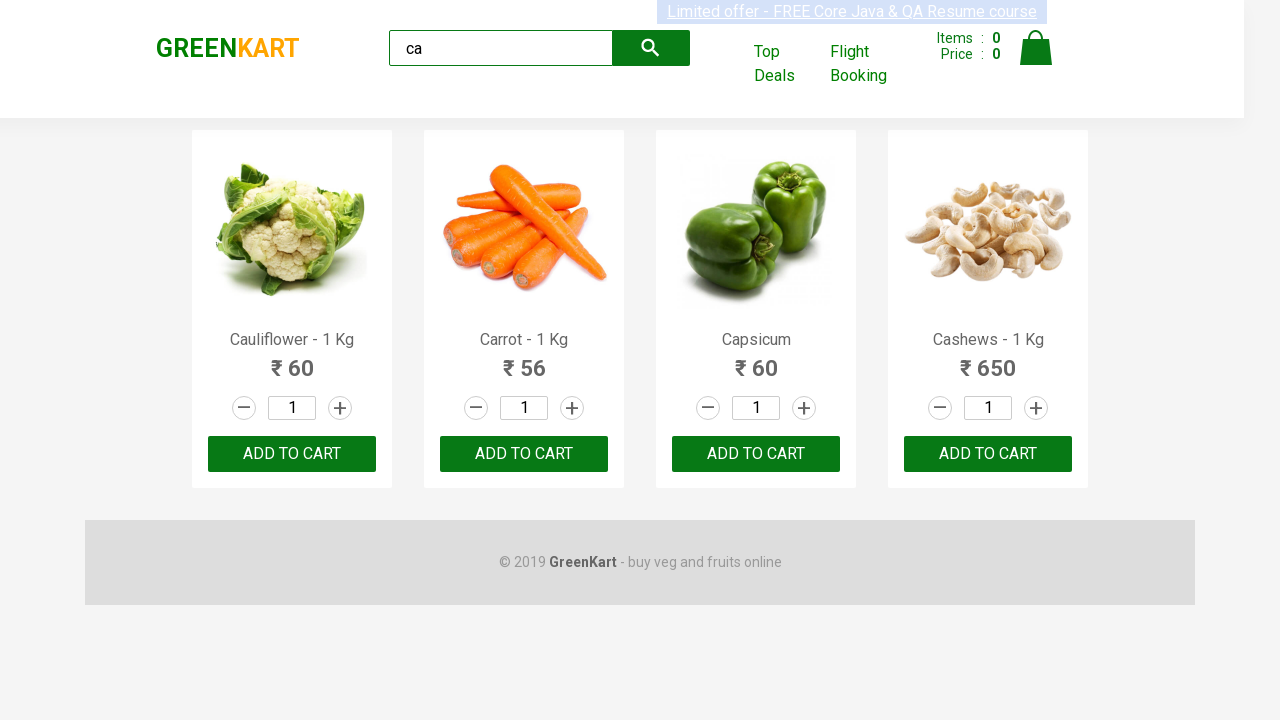

Retrieved product name: Carrot - 1 Kg
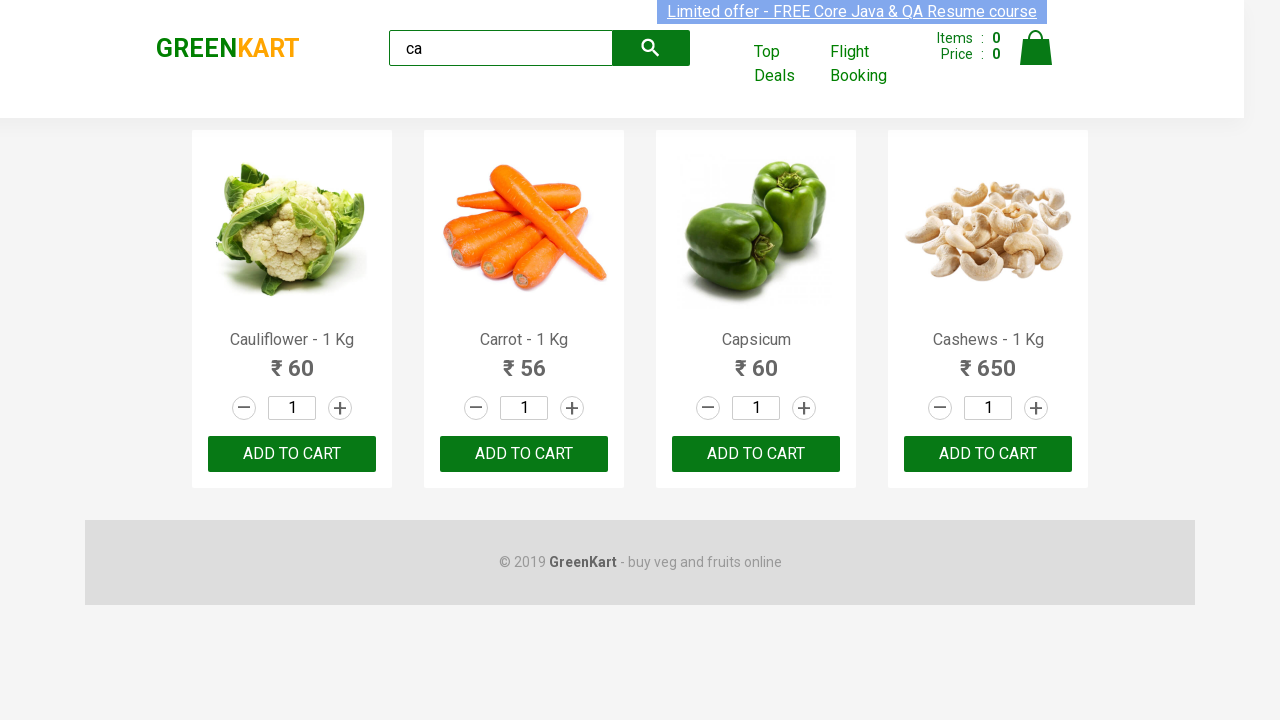

Retrieved product name: Capsicum
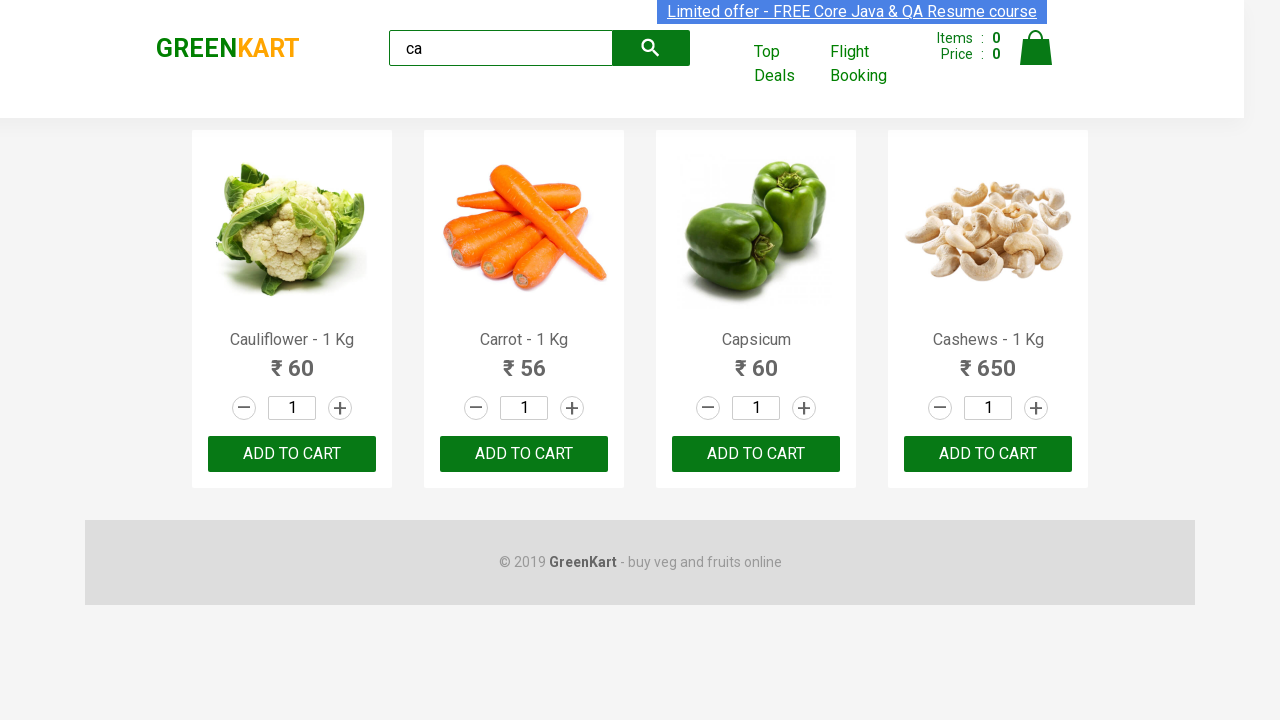

Retrieved product name: Cashews - 1 Kg
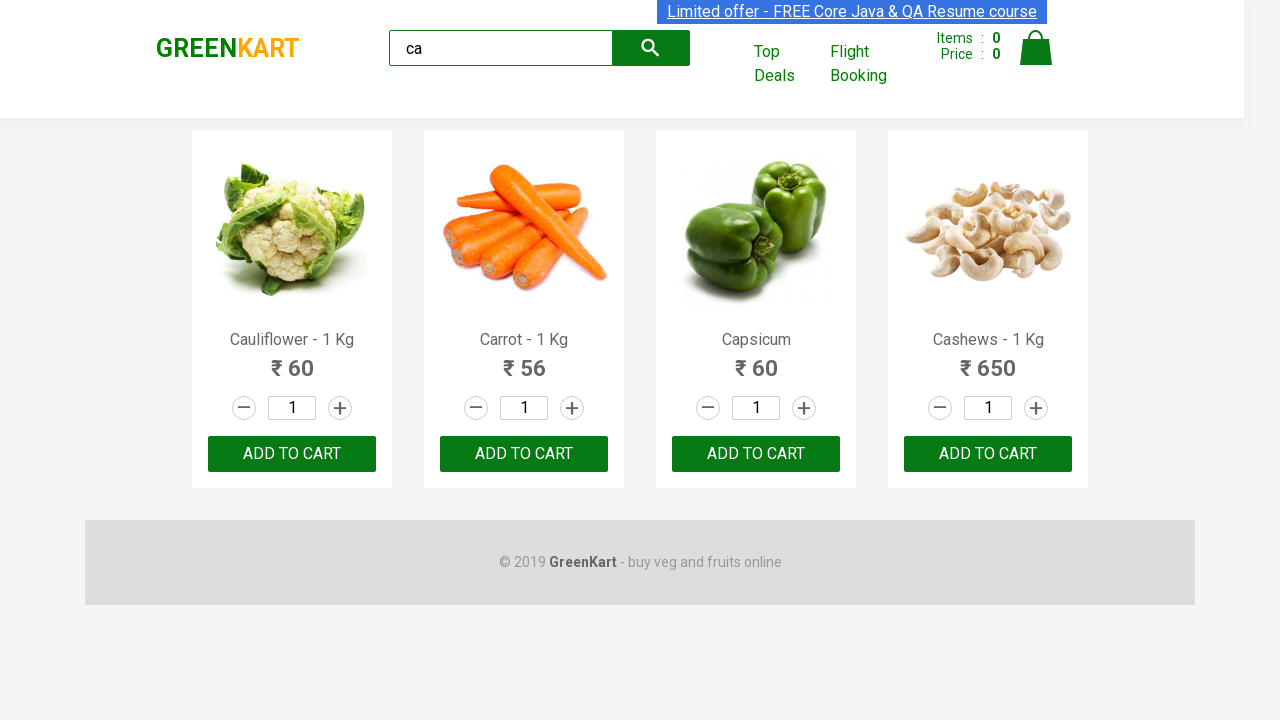

Clicked Add to Cart button for Cashews product at (988, 454) on .products .product >> nth=3 >> button
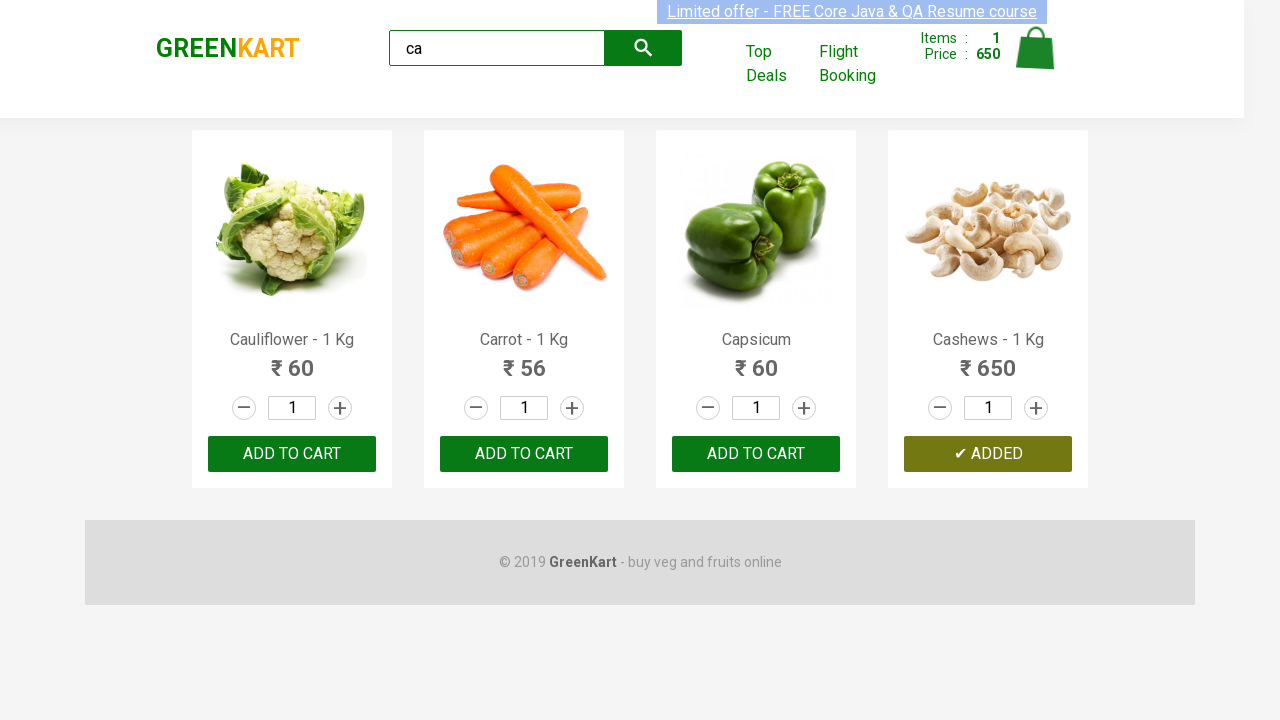

Clicked on cart icon to view cart at (1036, 48) on .cart-icon > img
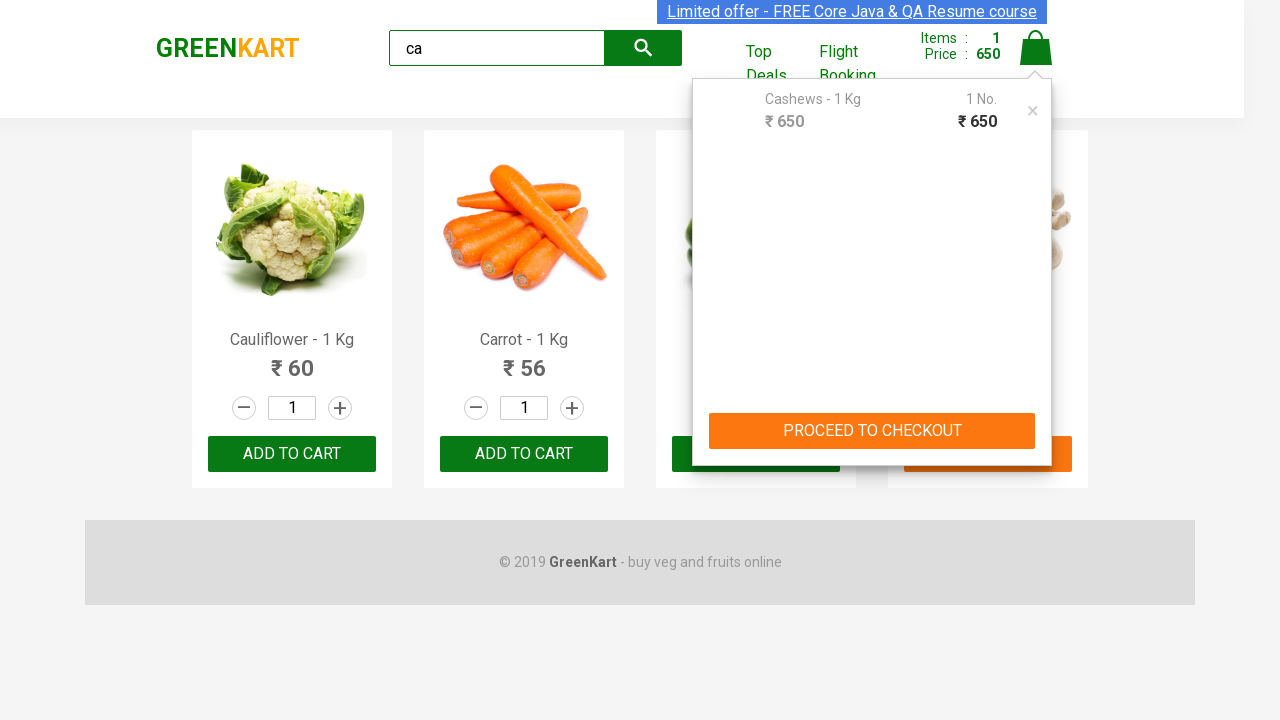

Clicked PROCEED TO CHECKOUT button at (872, 431) on text=PROCEED TO CHECKOUT
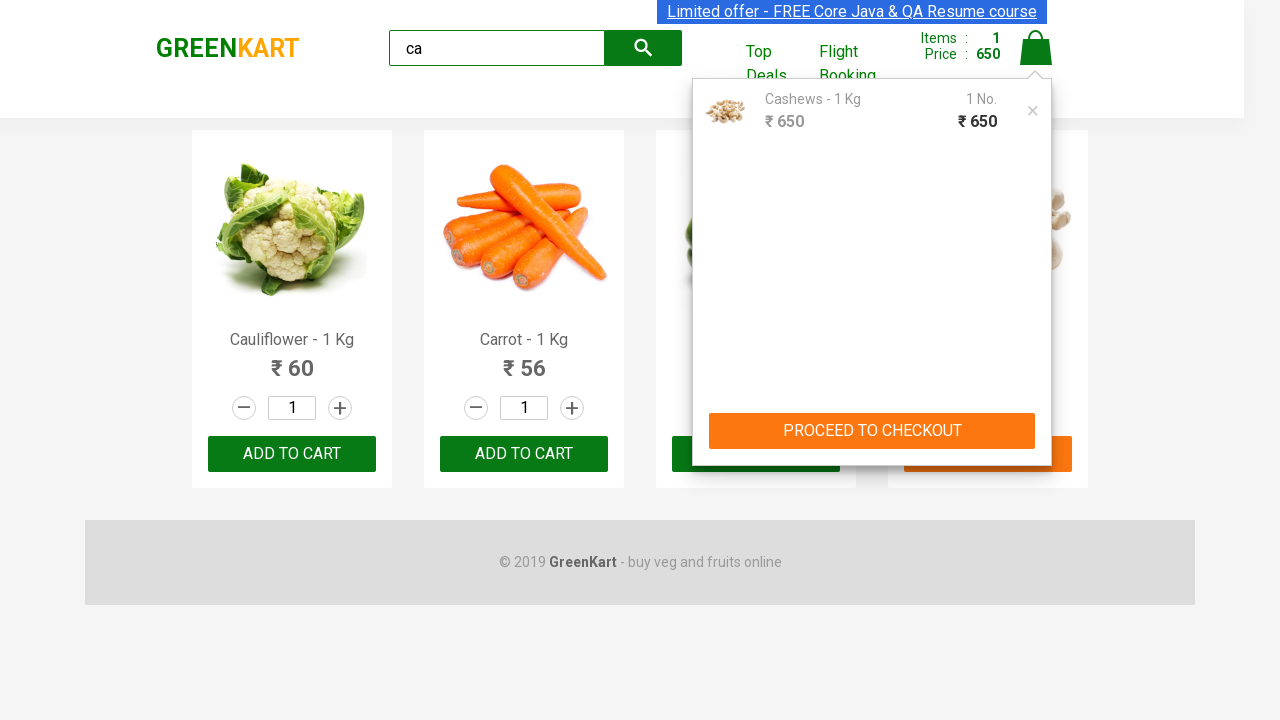

Clicked Place Order button to complete purchase at (1036, 420) on text=Place Order
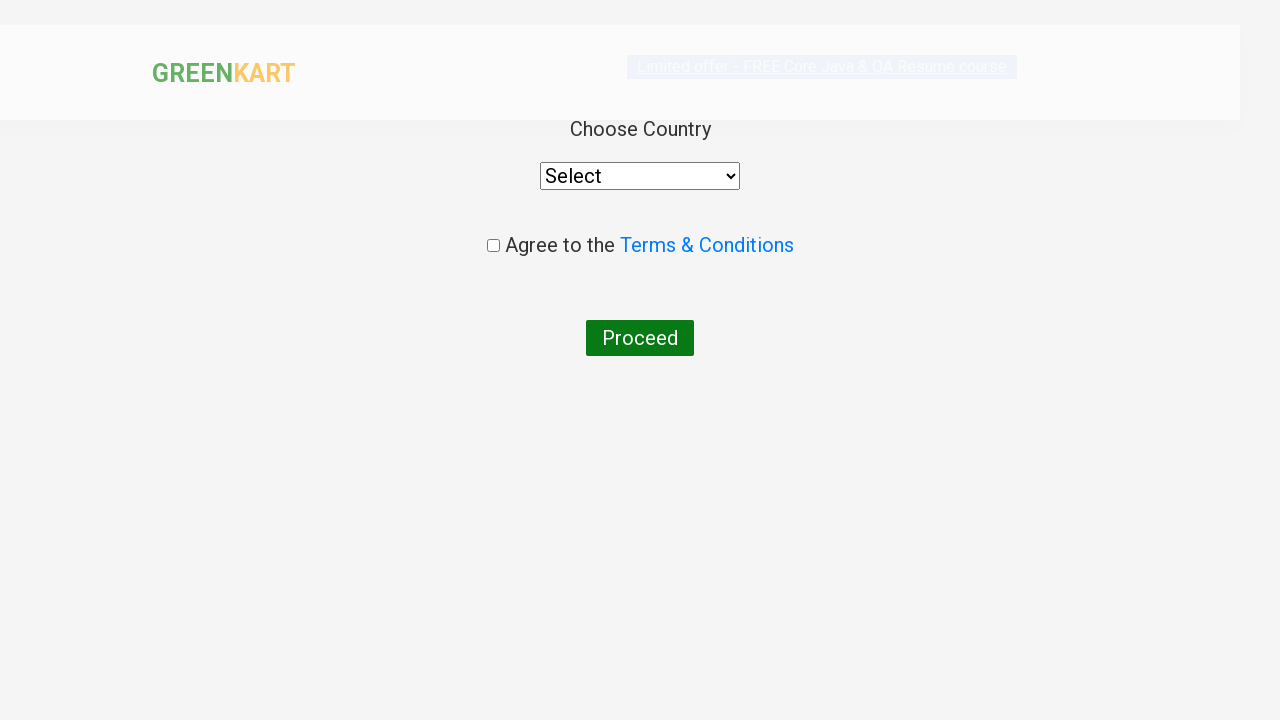

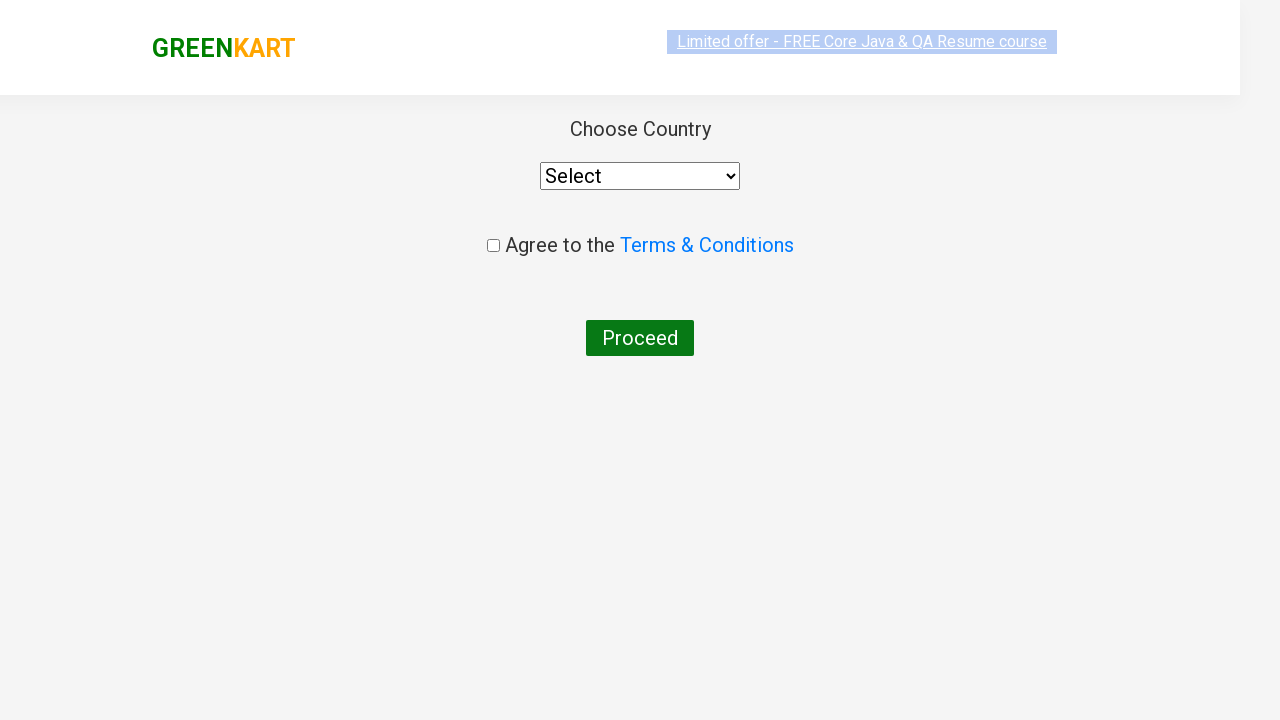